Tests form interaction by filling a text input, selecting multiple items from a listbox dropdown, and clicking a button to transfer selected items.

Starting URL: http://only-testing-blog.blogspot.in/2014/01/textbox.html

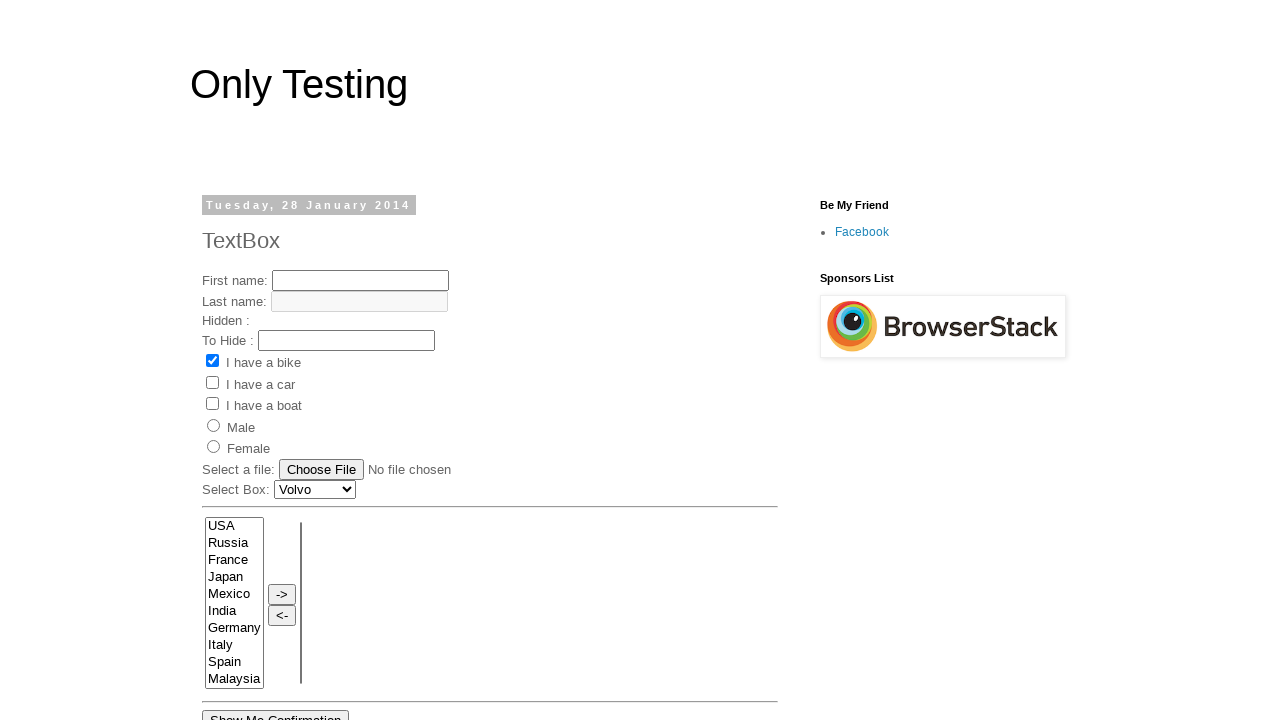

Filled text input field with 'My name name name' on input#text1
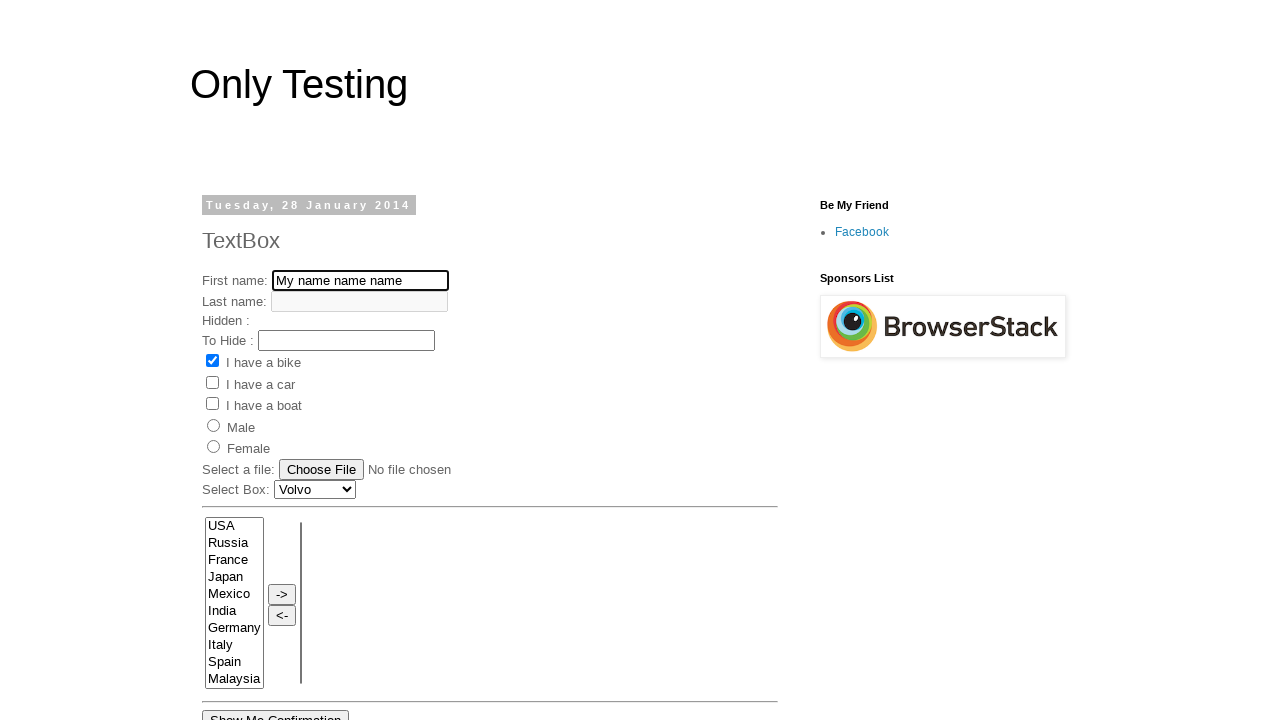

Selected 'Japan' from listbox dropdown on select[name='FromLB']
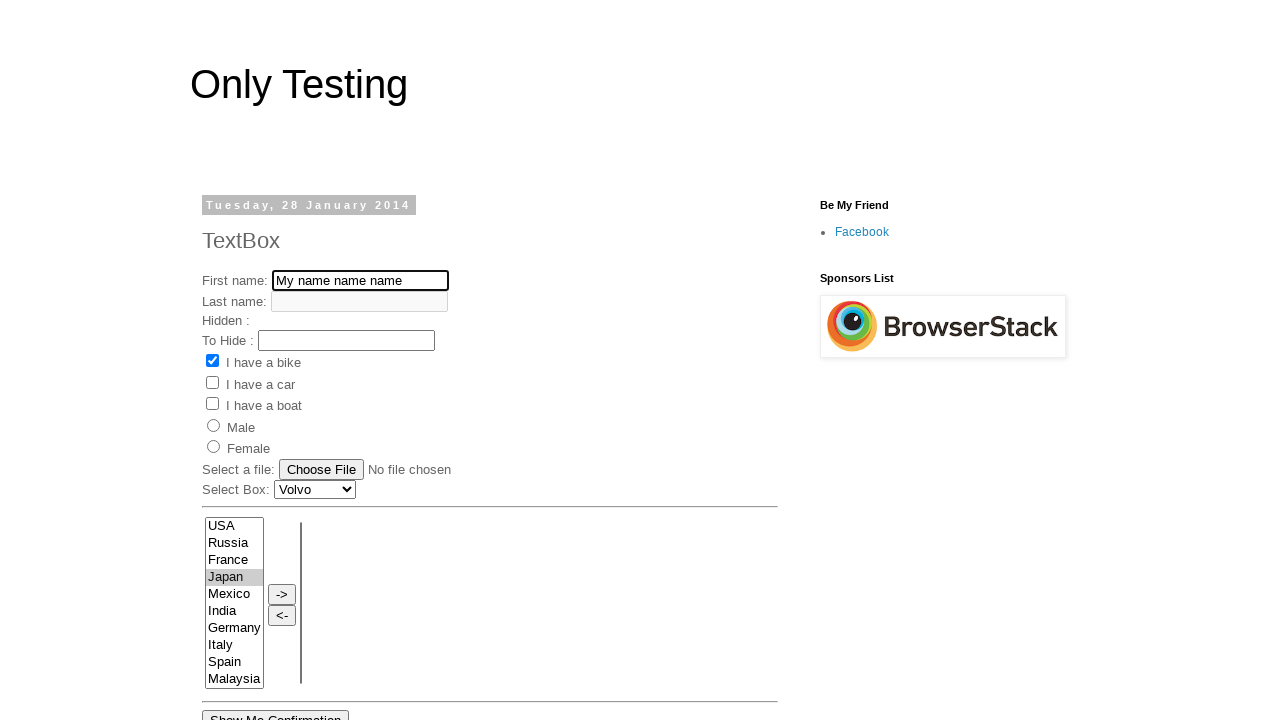

Selected 'Mexico' from listbox dropdown on select[name='FromLB']
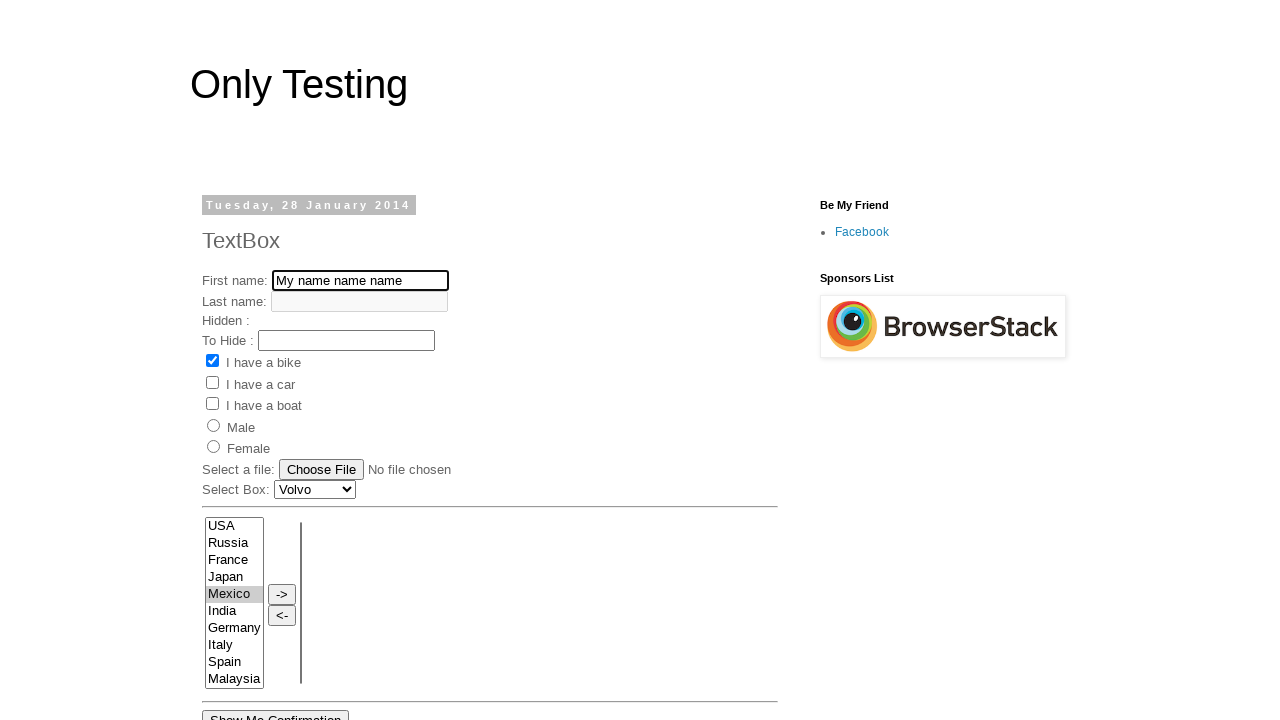

Selected 'India' from listbox dropdown on select[name='FromLB']
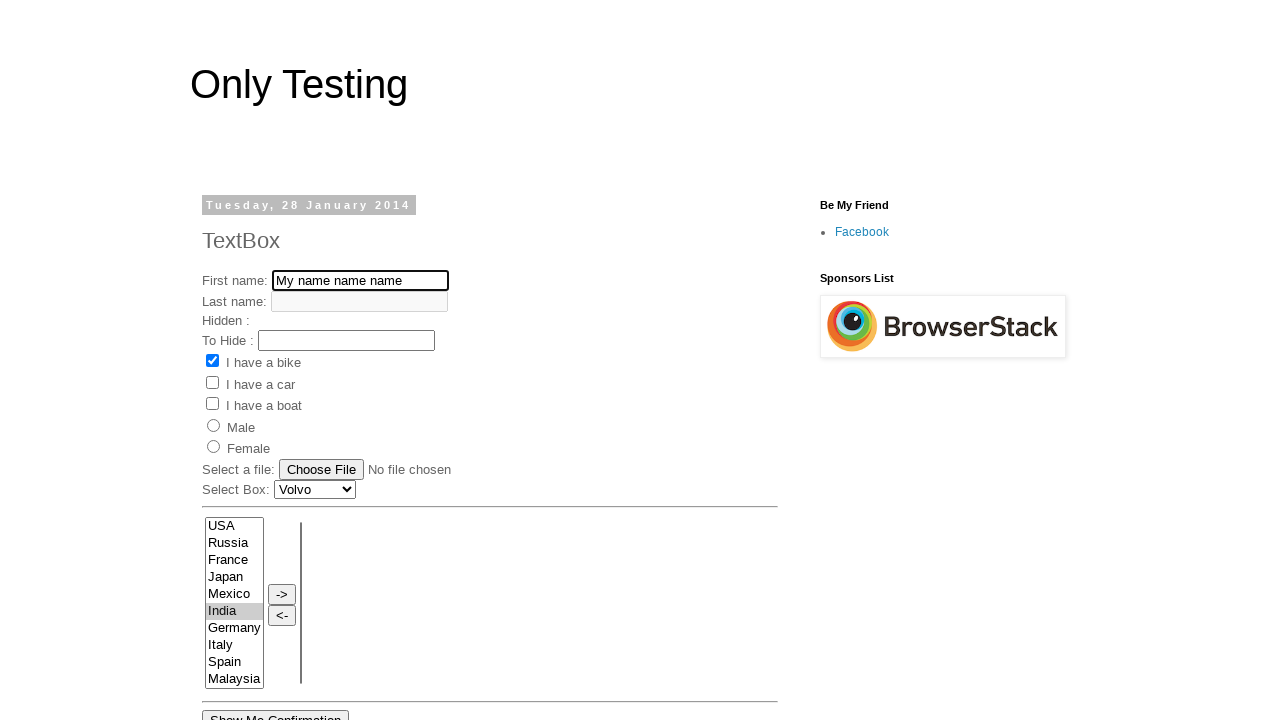

Clicked transfer button to move selected items at (282, 594) on input[value='->']
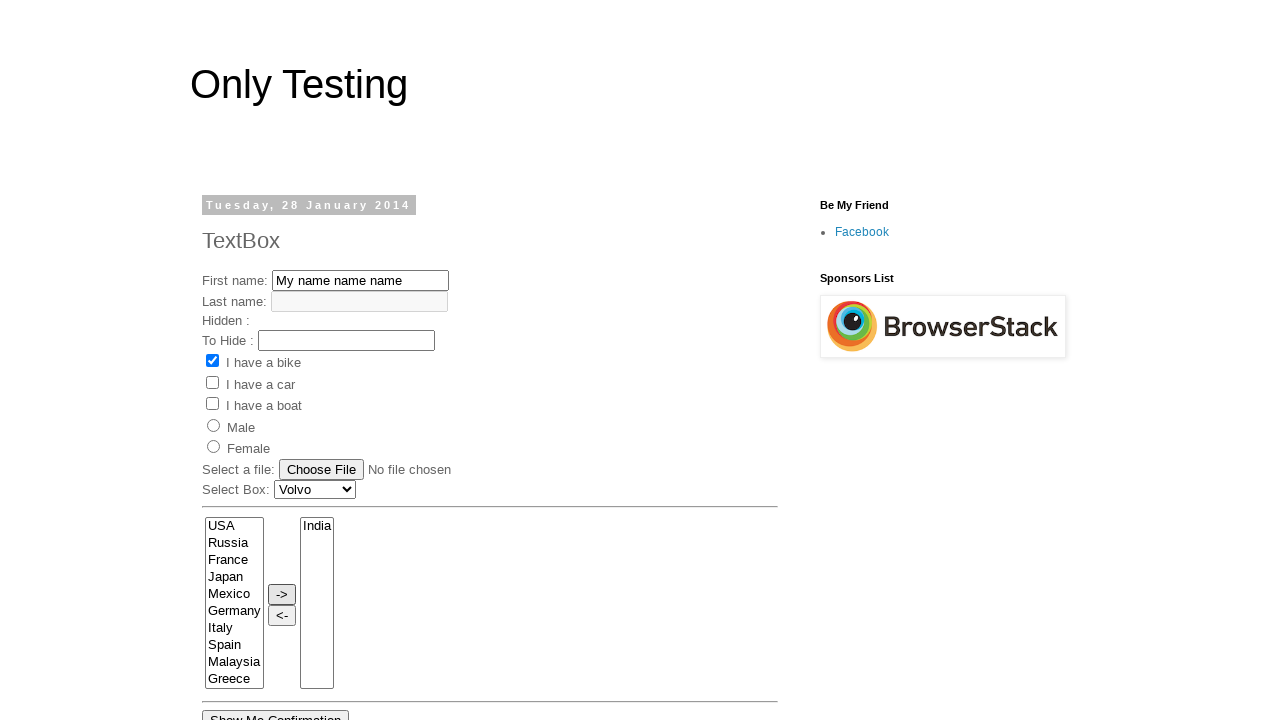

Second text input field is visible and ready
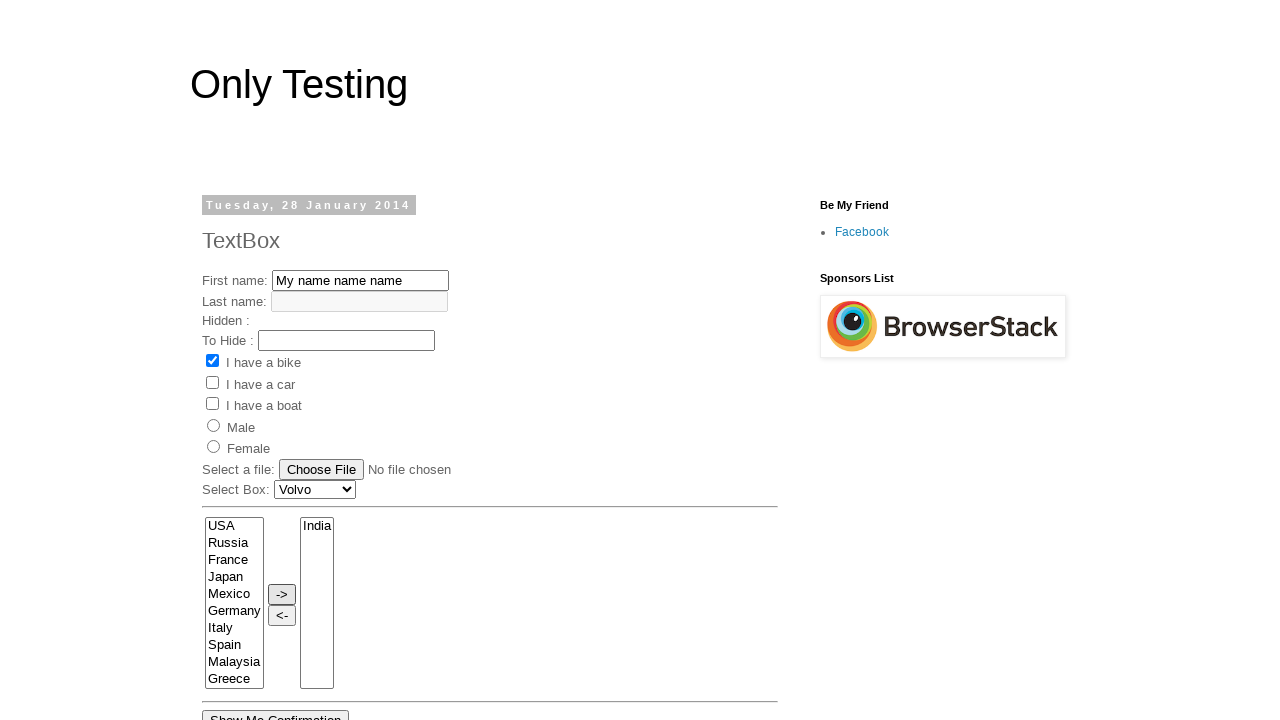

Selected first item from listbox by index on select[name='FromLB']
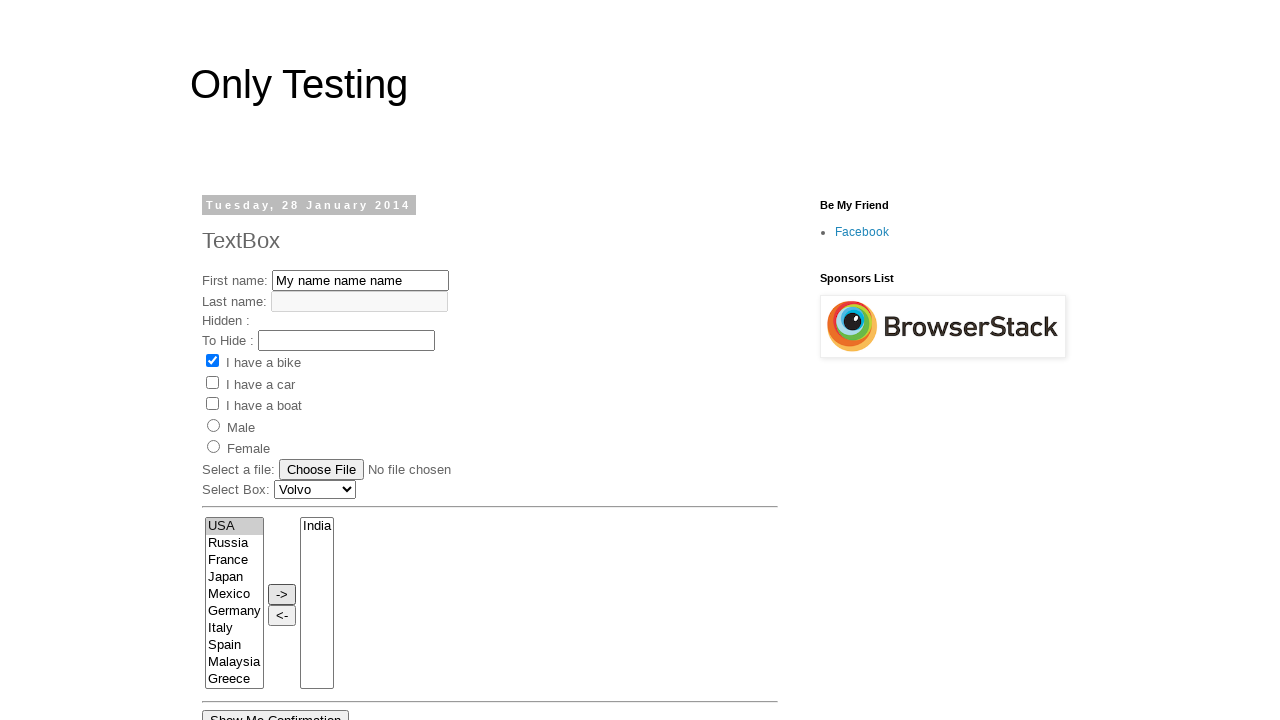

Selected fourth item from listbox by index on select[name='FromLB']
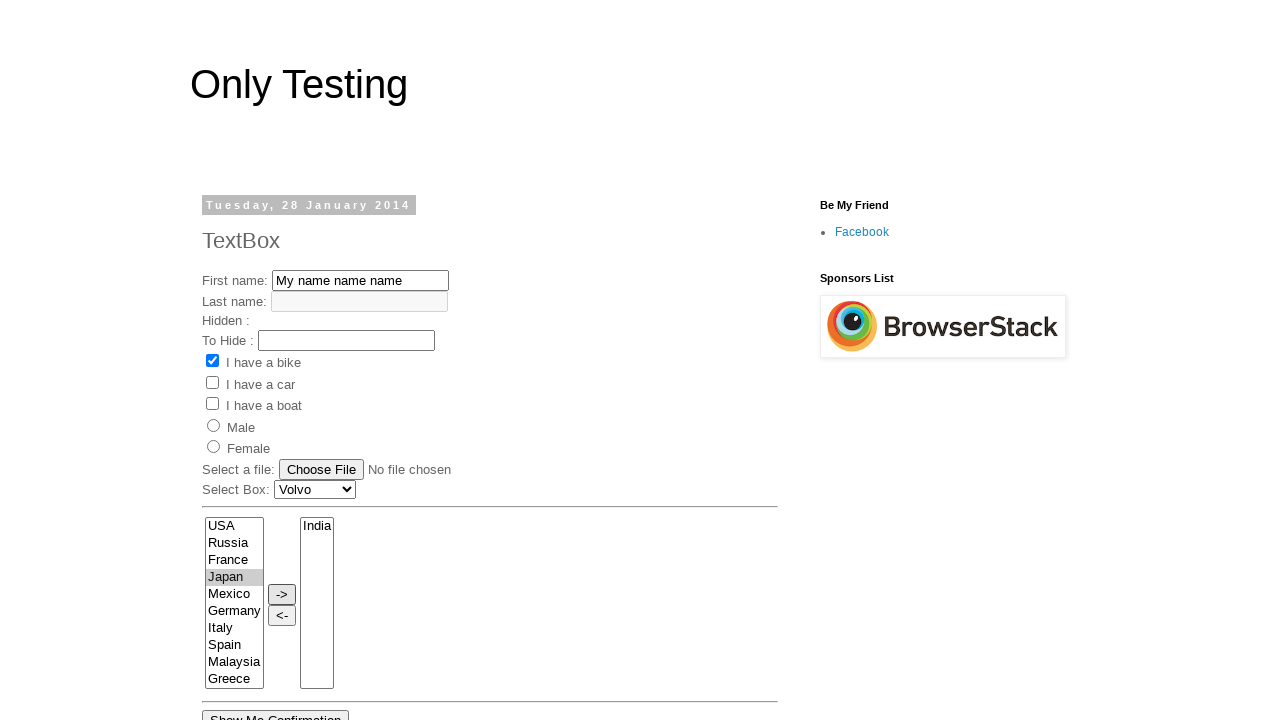

Clicked transfer button again to move selected items at (282, 594) on input[value='->']
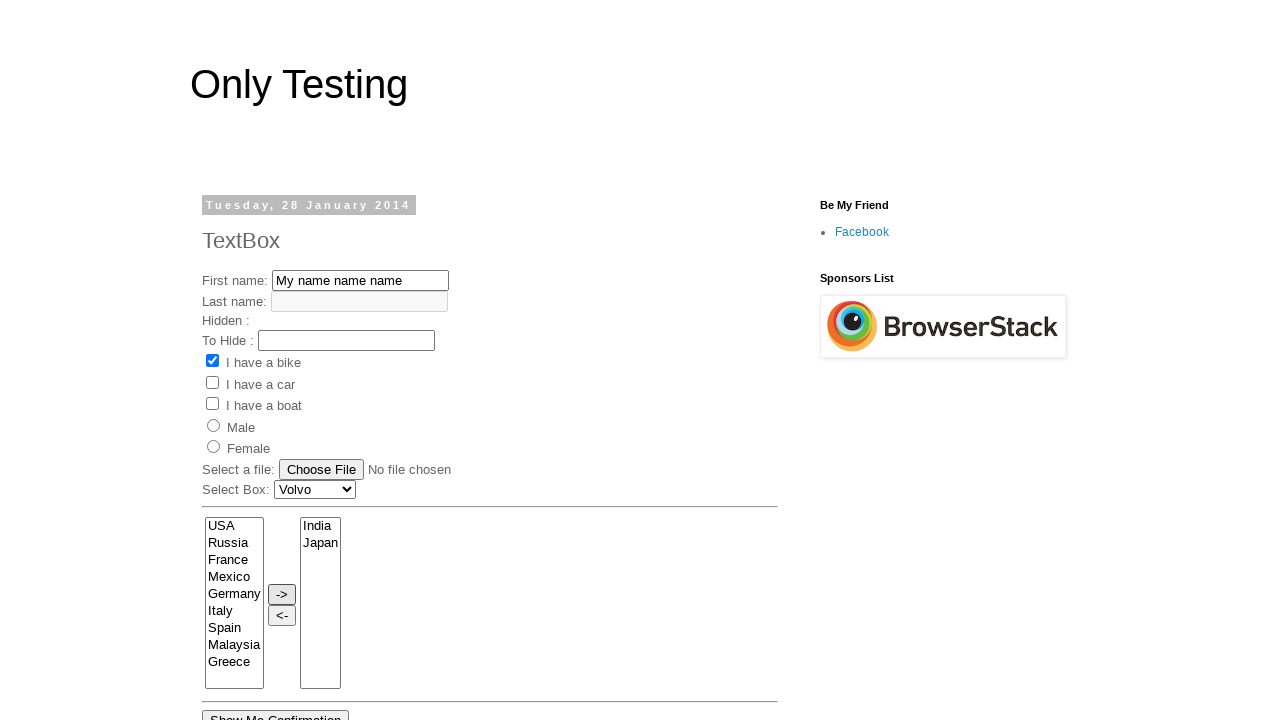

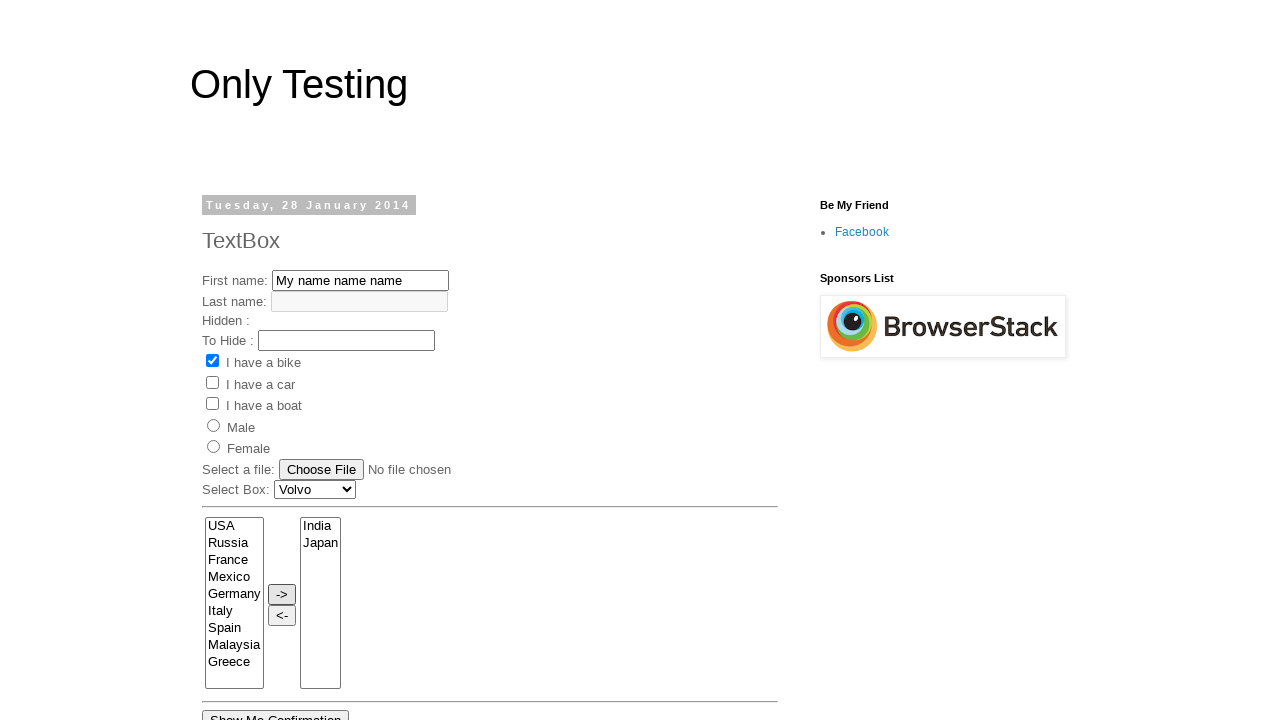